Tests window switching functionality by clicking on the Elemental Selenium link, switching to the new window, and verifying the h1 text on the new page

Starting URL: https://the-internet.herokuapp.com/iframe

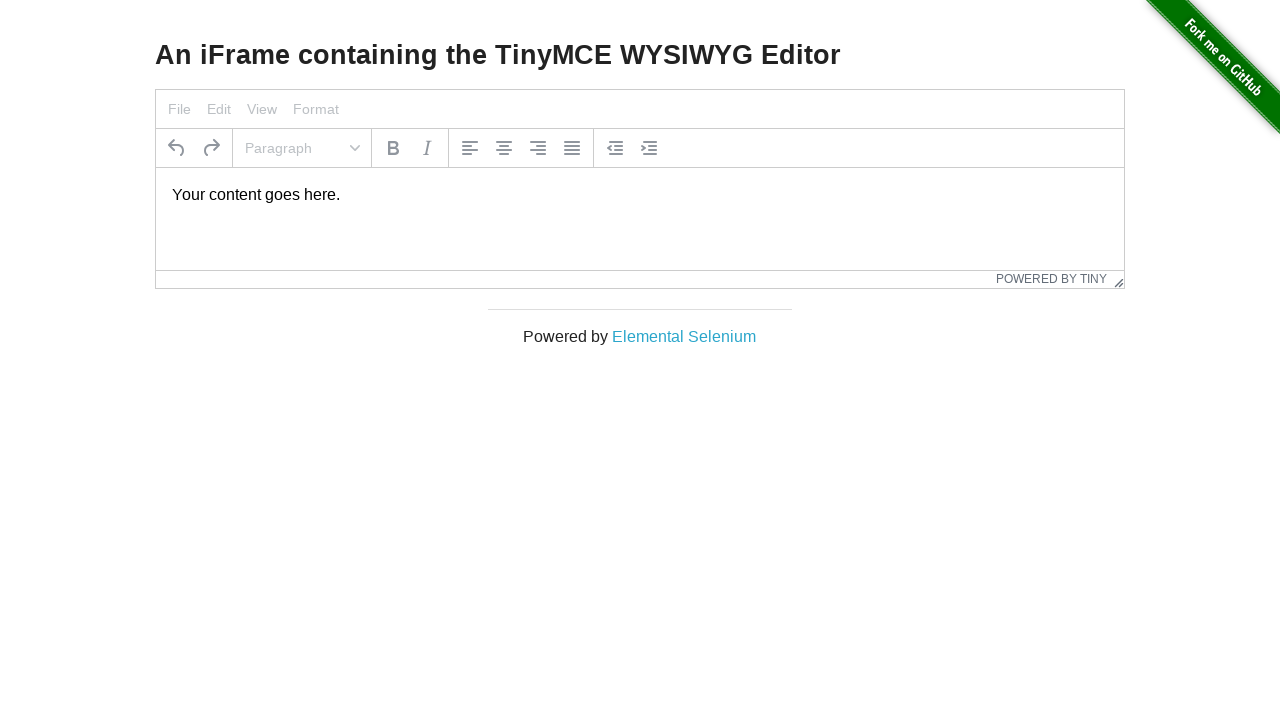

Clicked on the Elemental Selenium link at (684, 336) on text=Elemental Selenium
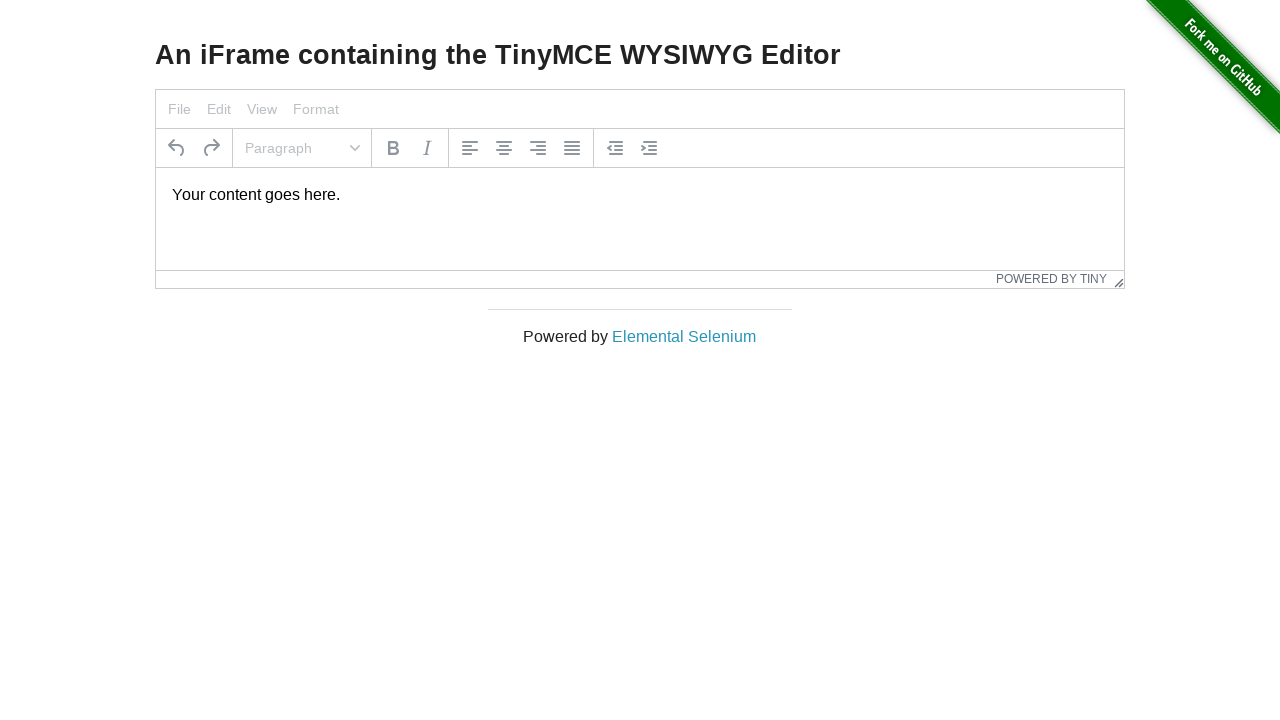

New window opened after clicking Elemental Selenium link at (684, 336) on text=Elemental Selenium
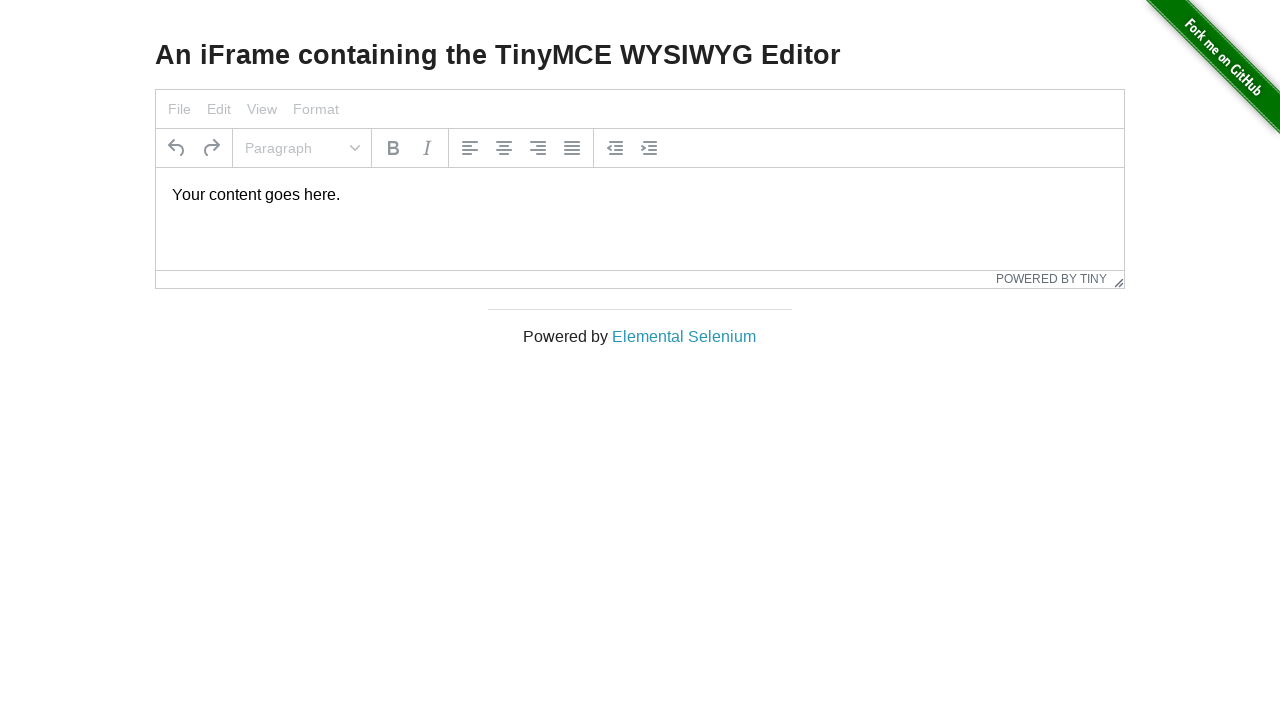

Captured reference to new page/window
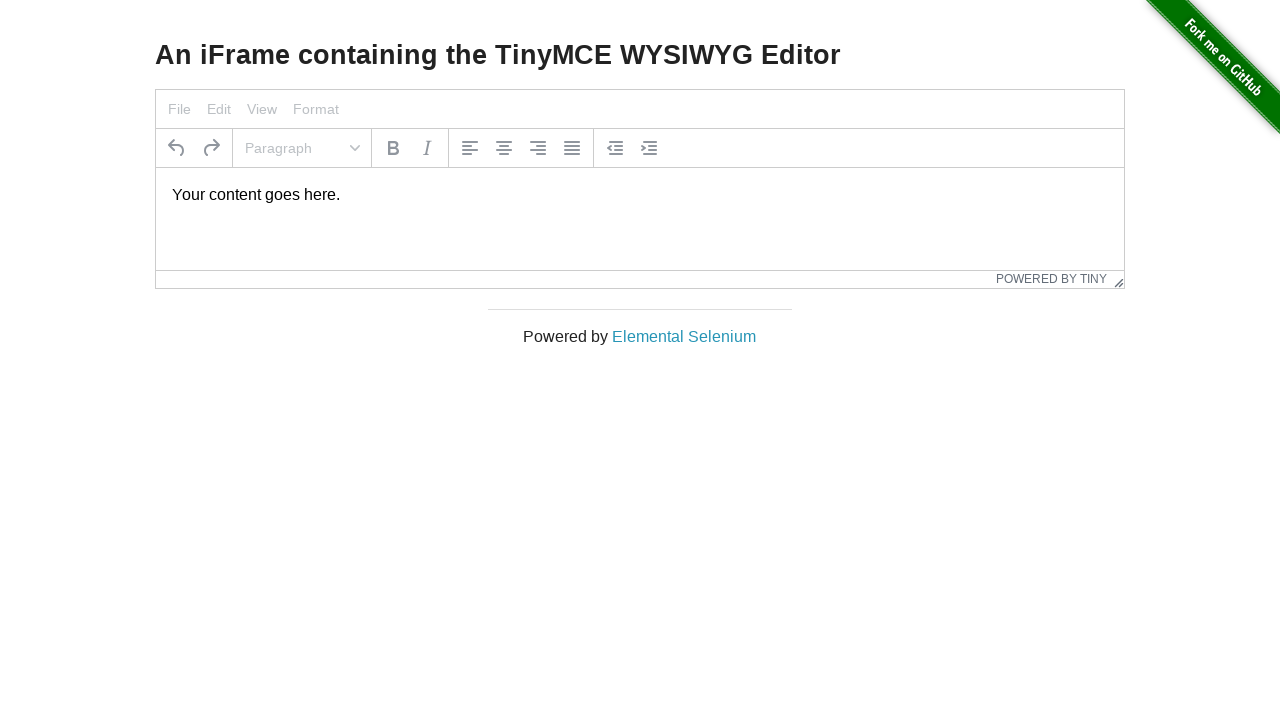

New page finished loading
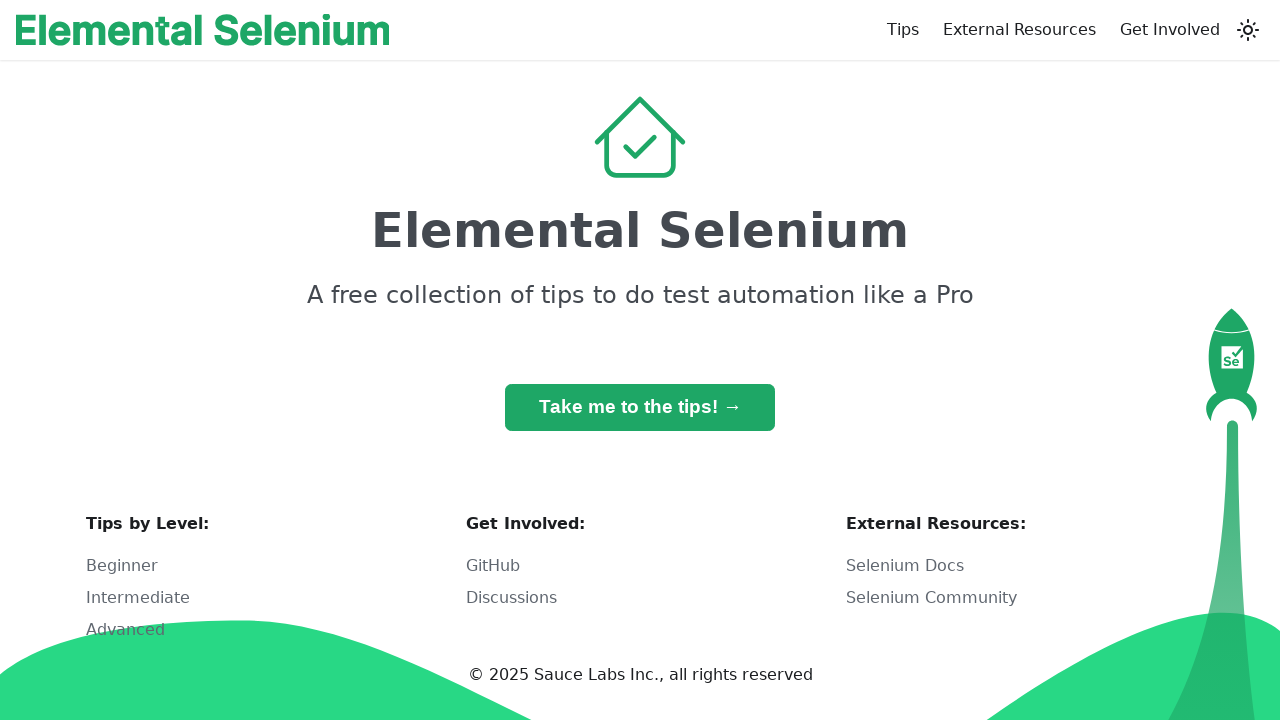

Retrieved h1 text from new page: 'Elemental Selenium'
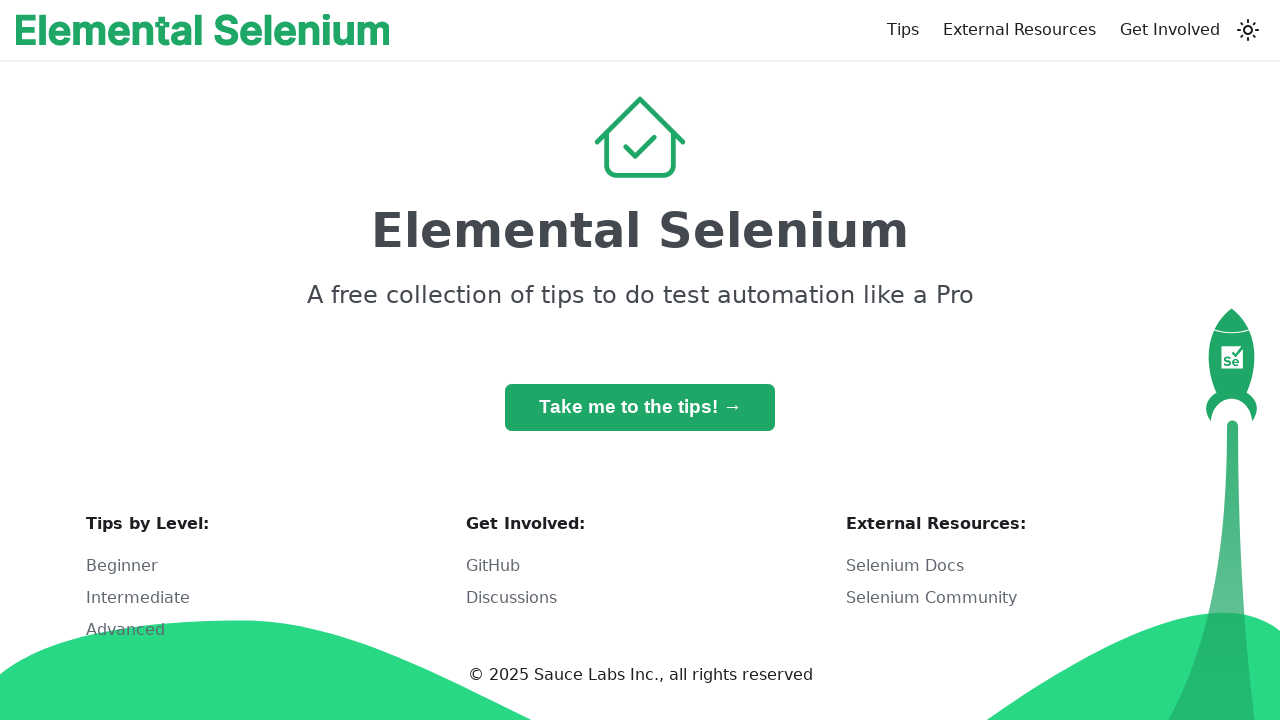

Verified h1 text equals 'Elemental Selenium'
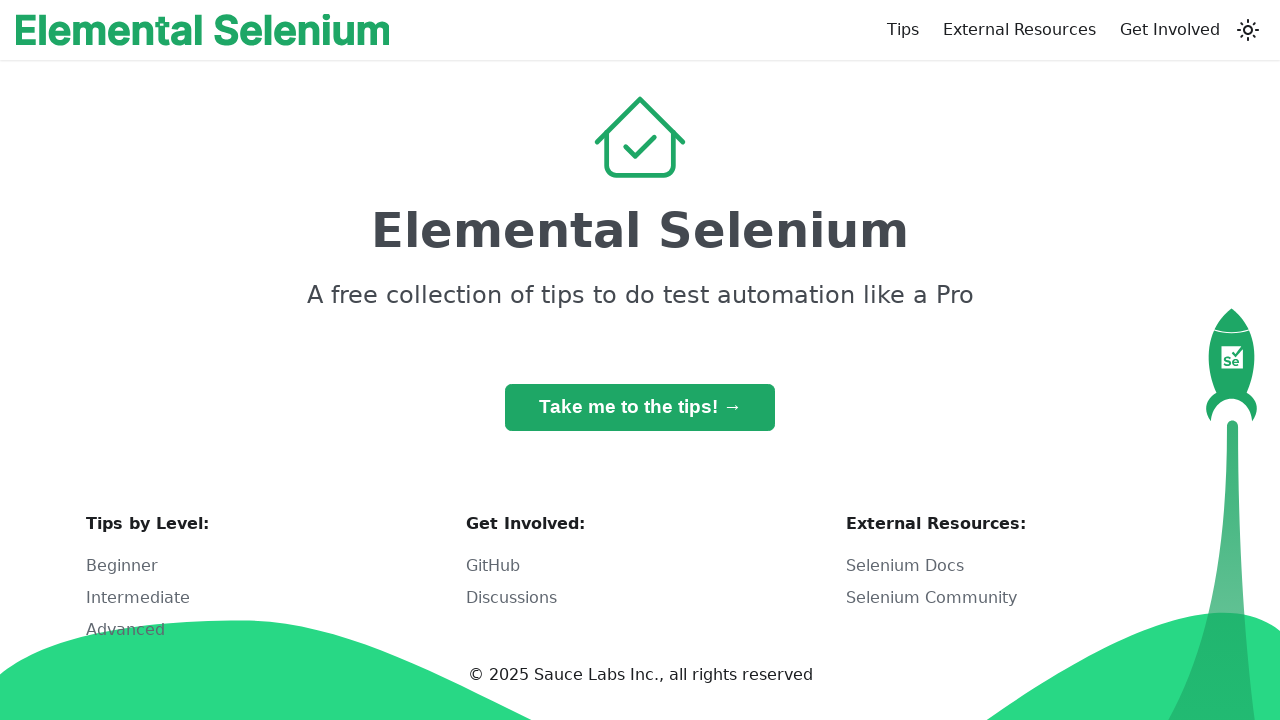

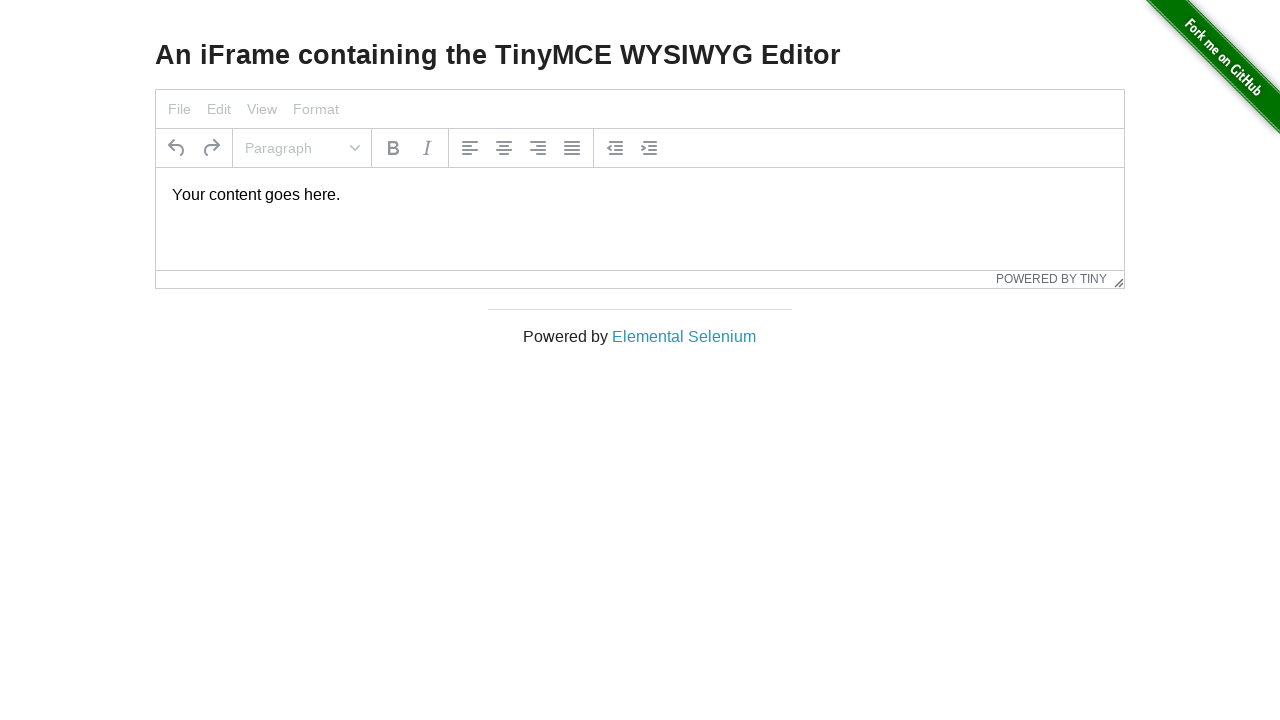